Tests that city suggestions appear when typing in the city search field

Starting URL: https://bcparks.ca/

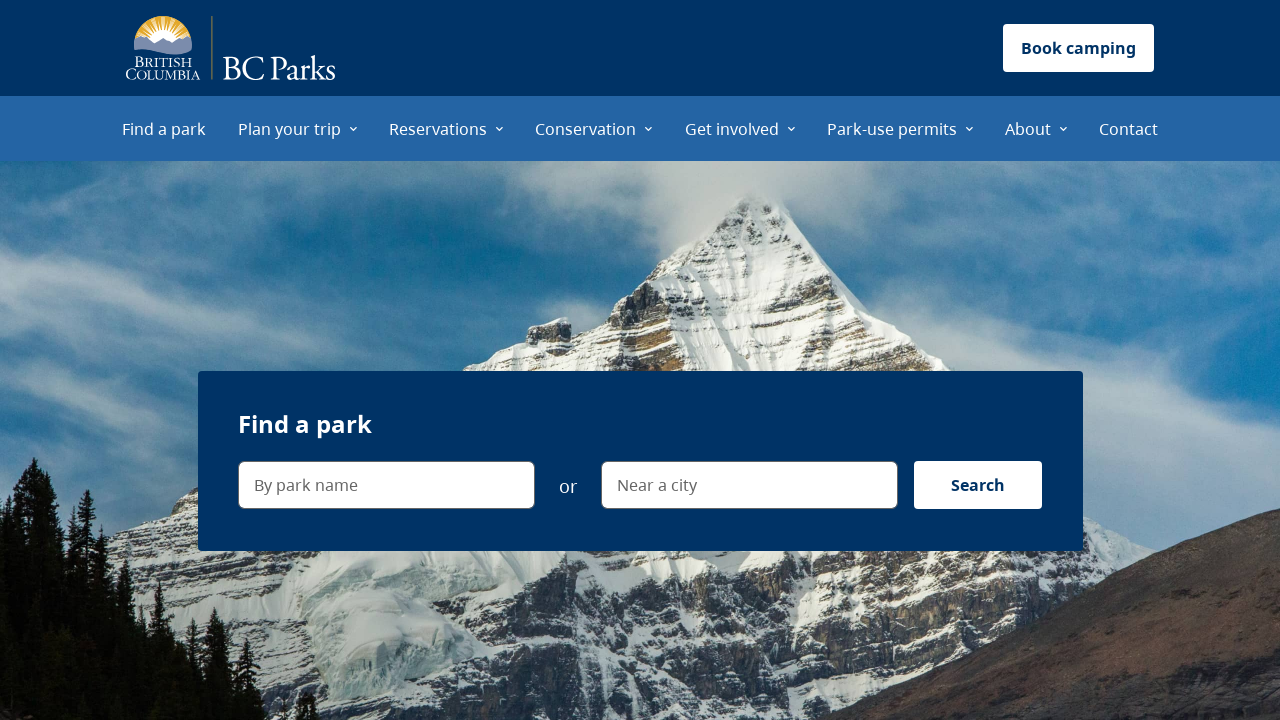

Clicked 'Find a park' menu item at (164, 128) on internal:role=menuitem[name="Find a park"i]
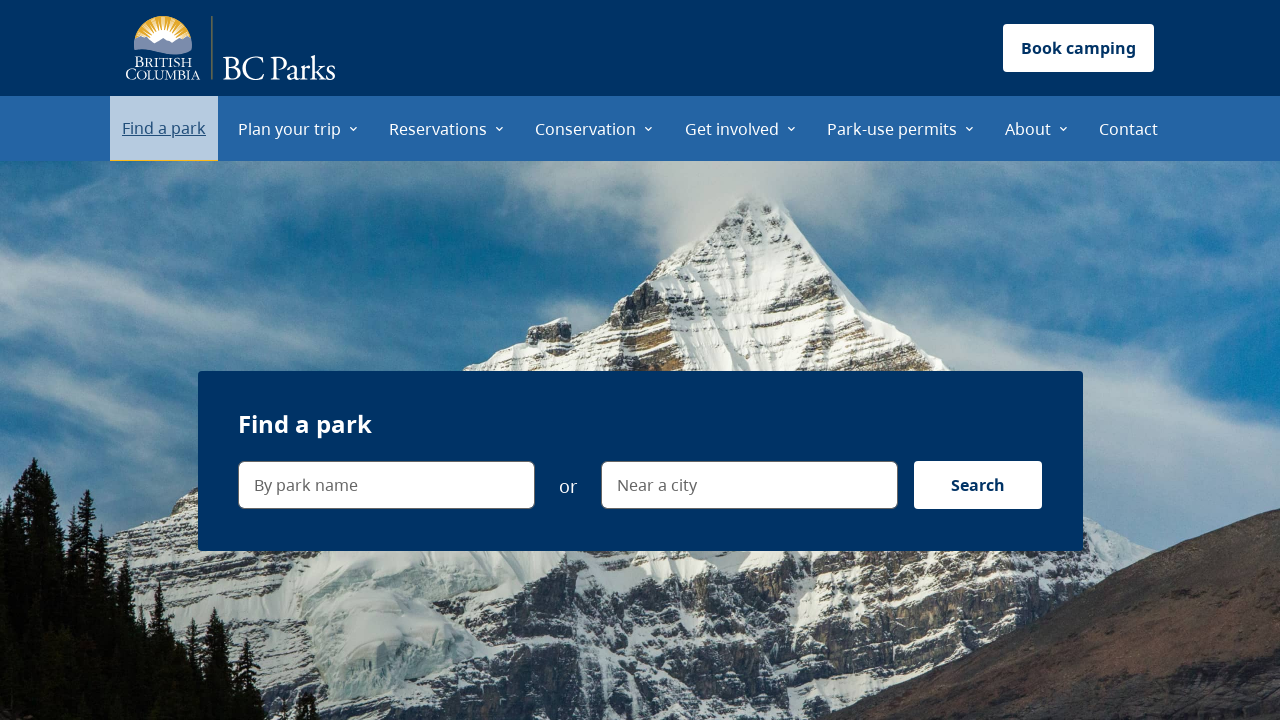

Find a park page loaded (networkidle)
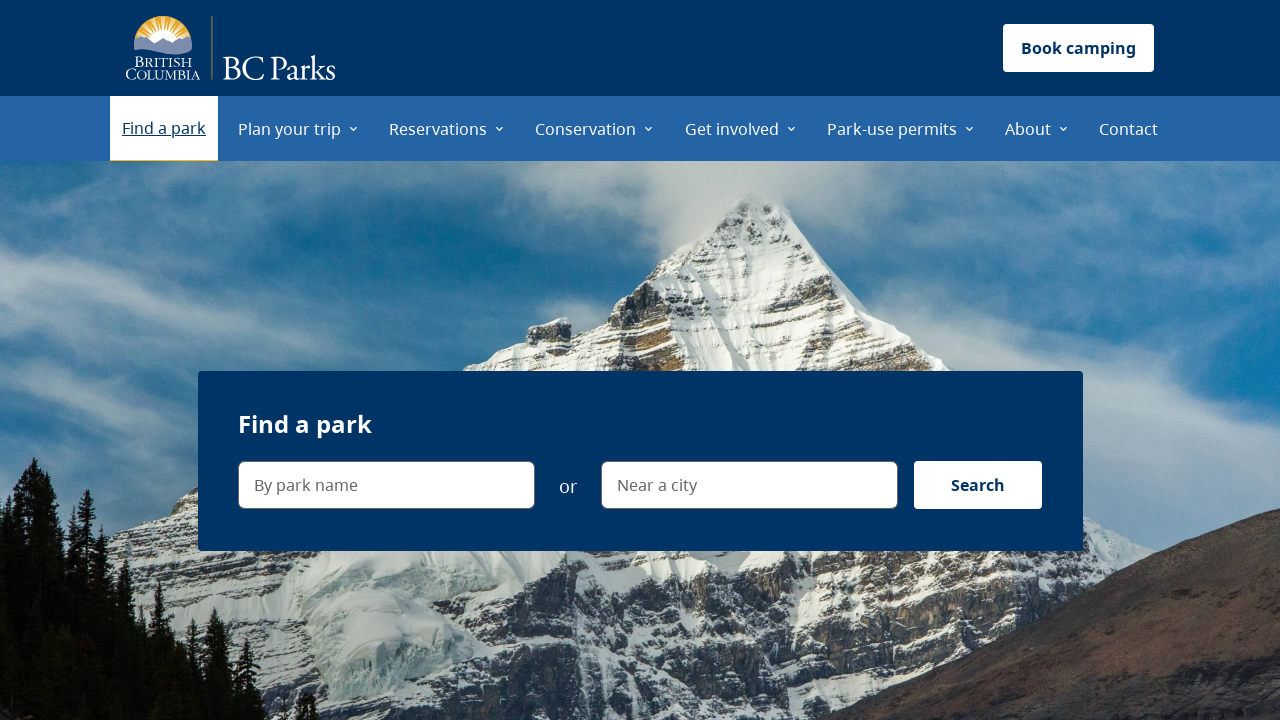

Typed 'K' in city search field on internal:label="Near a city"i
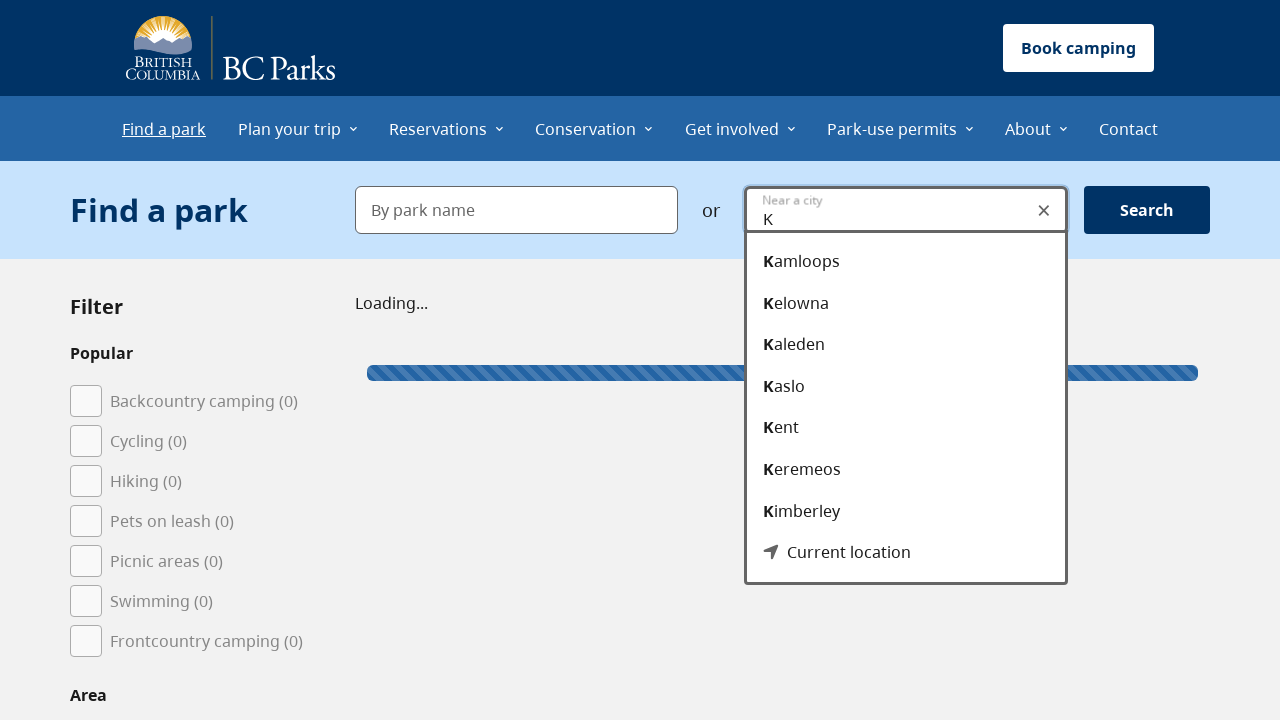

City suggestion menu appeared with options visible
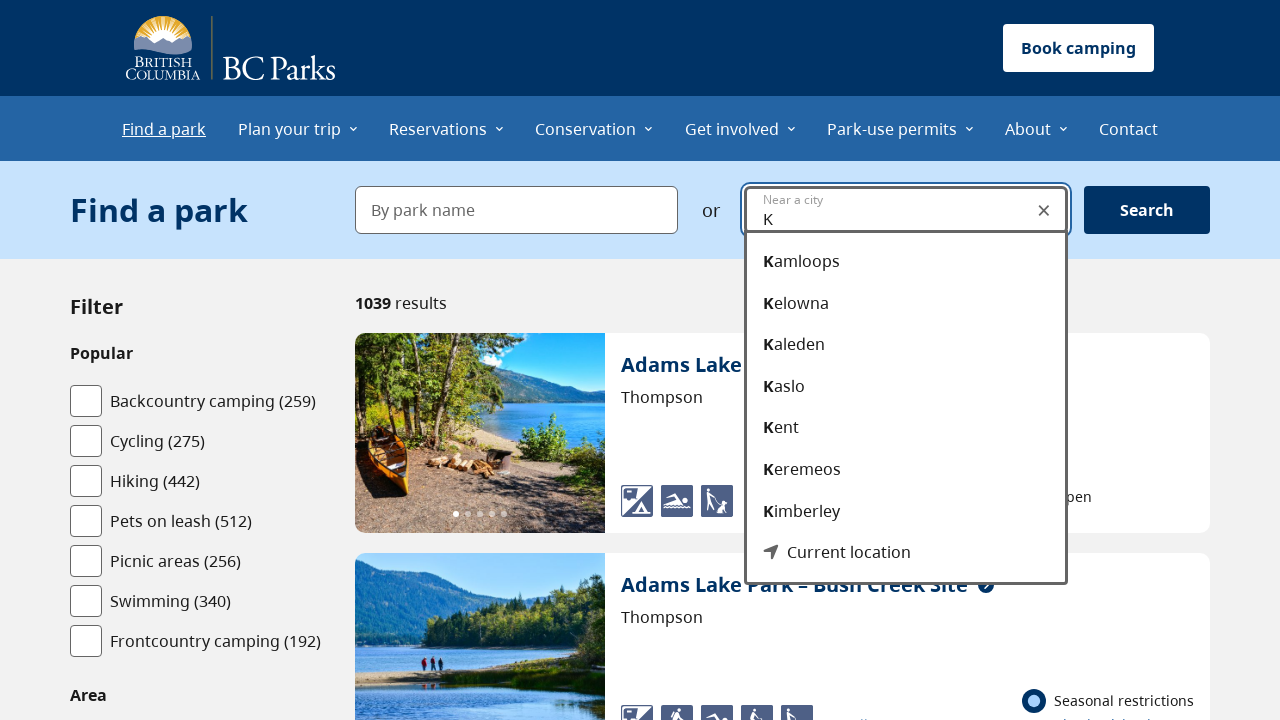

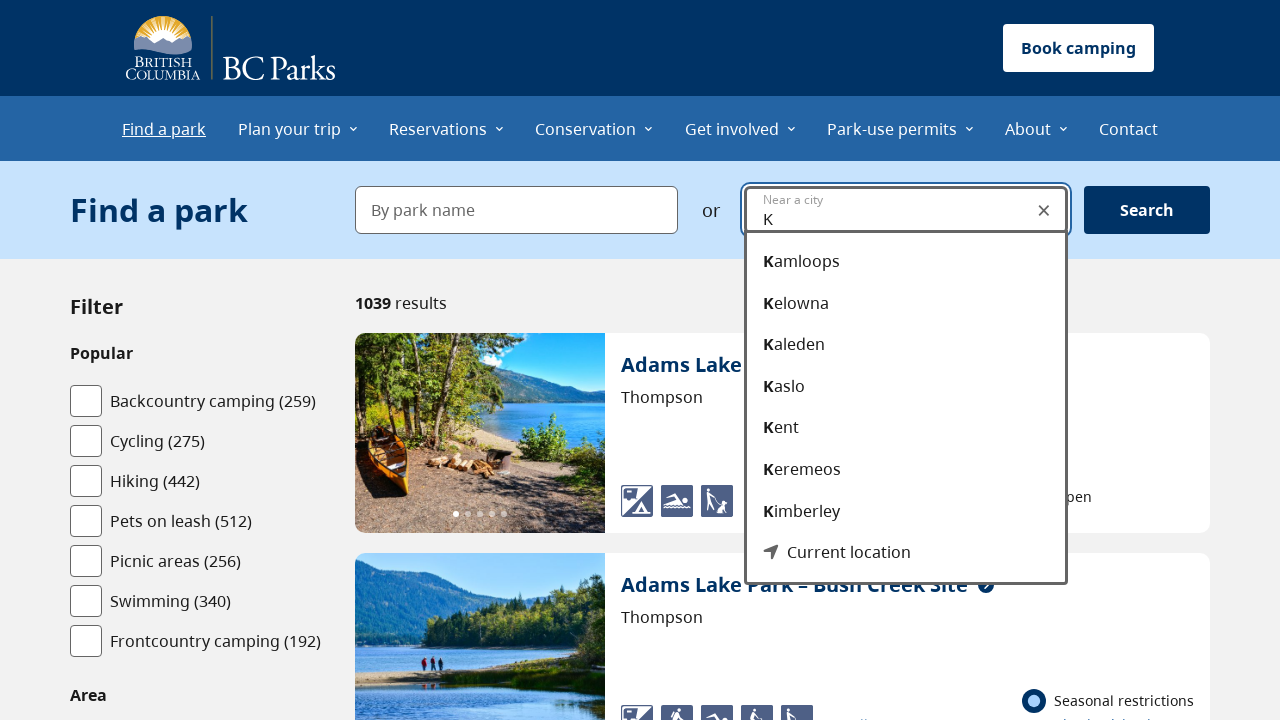